Tests dynamic table interaction by navigating to the Dynamic Table section and verifying Chrome CPU percentage matches the highlighted value

Starting URL: http://uitestingplayground.com

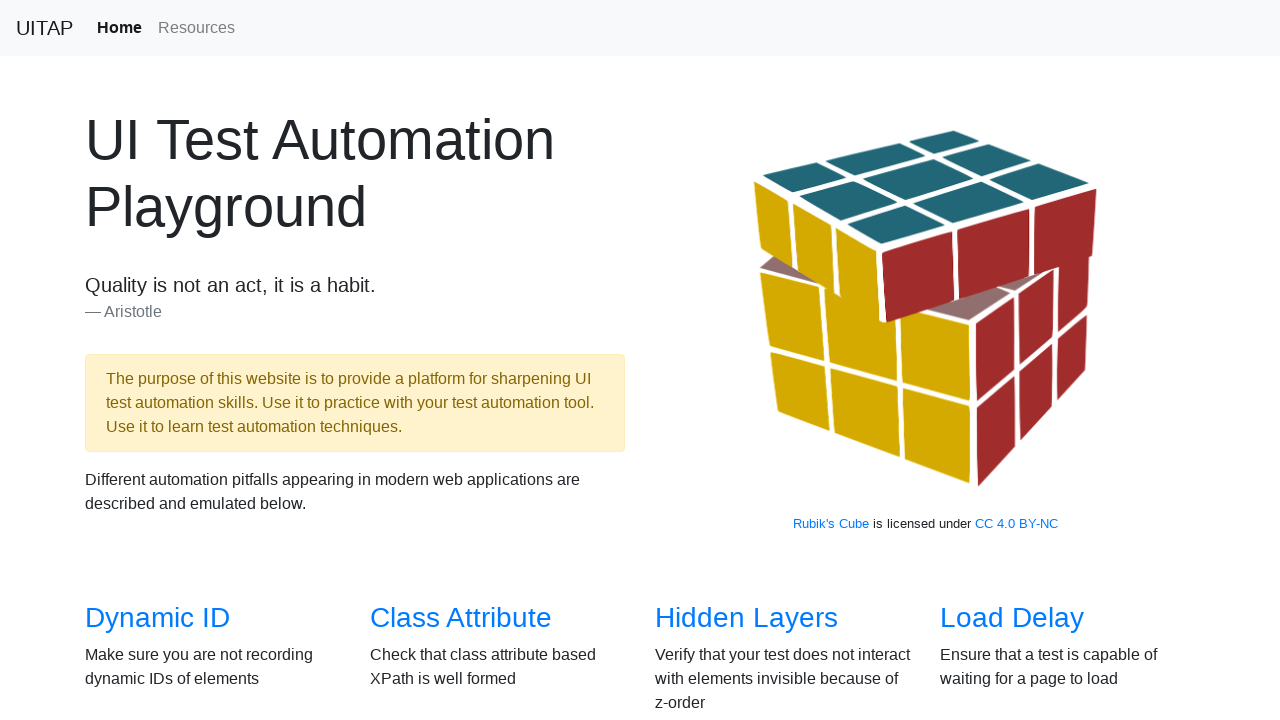

Clicked on Dynamic Table link at (462, 361) on internal:role=link[name="Dynamic Table"i]
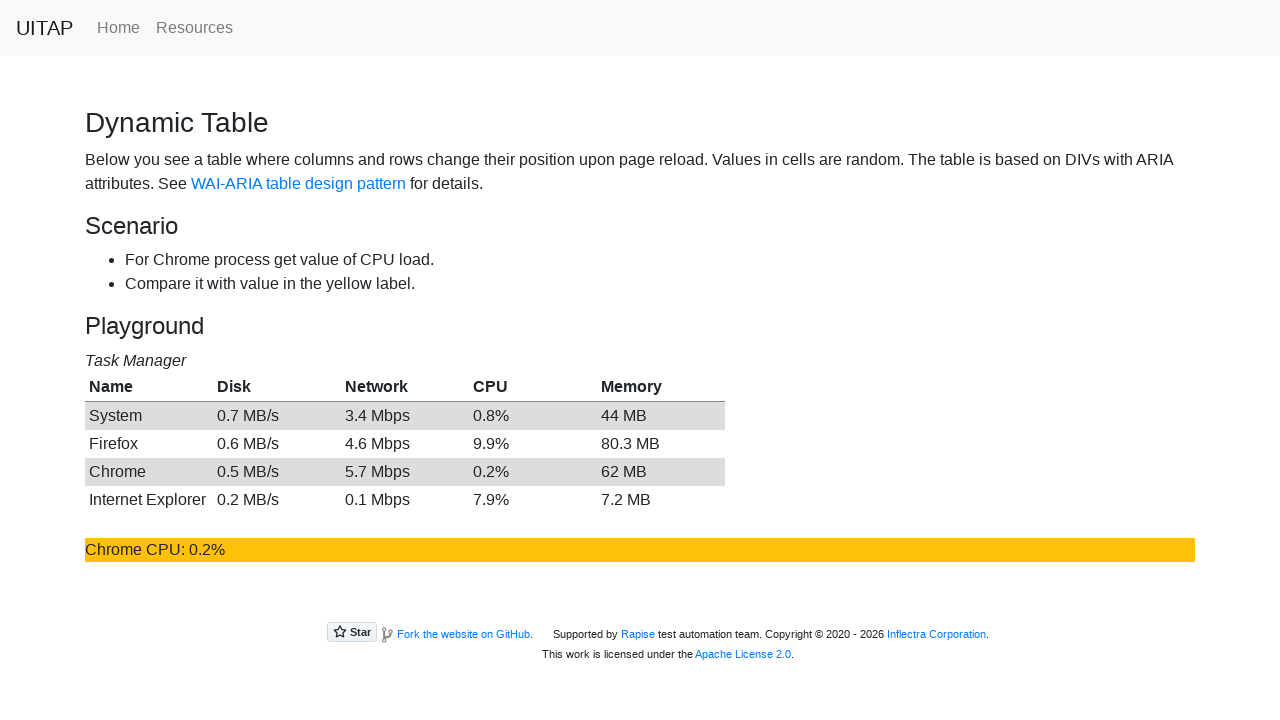

Dynamic table loaded with highlighted element
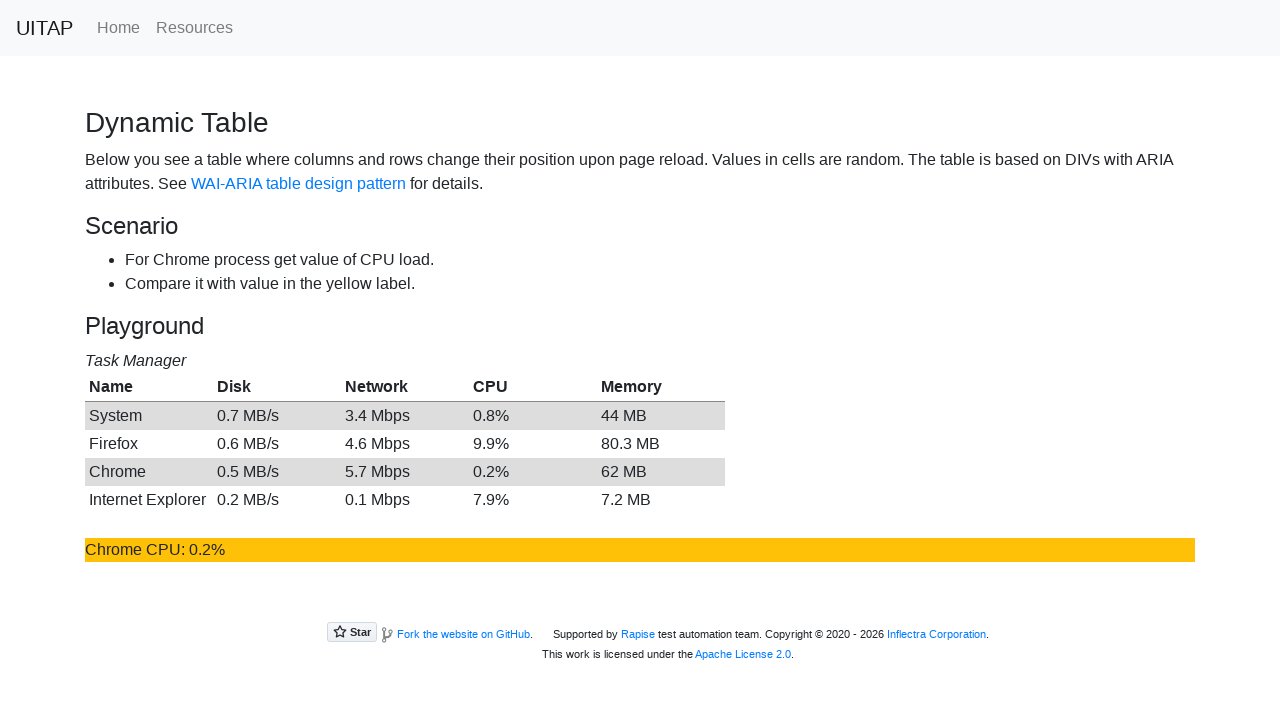

Located Chrome row in the dynamic table
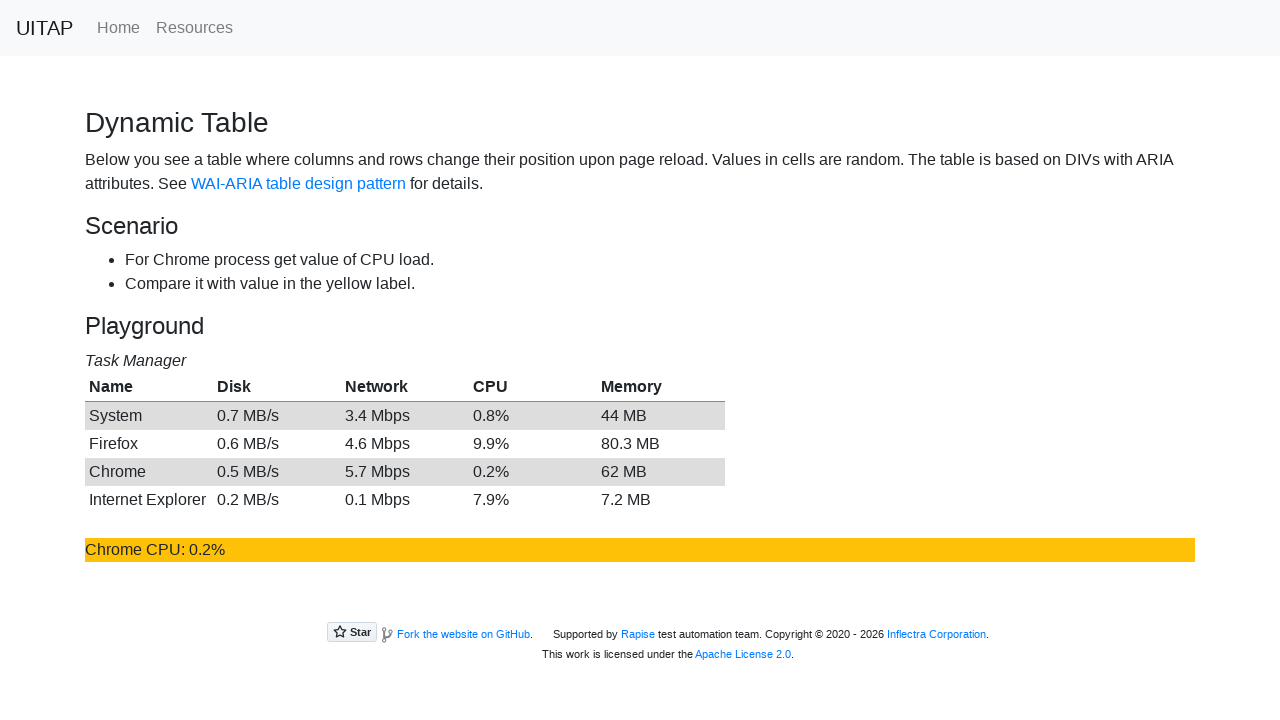

Chrome row is ready and visible
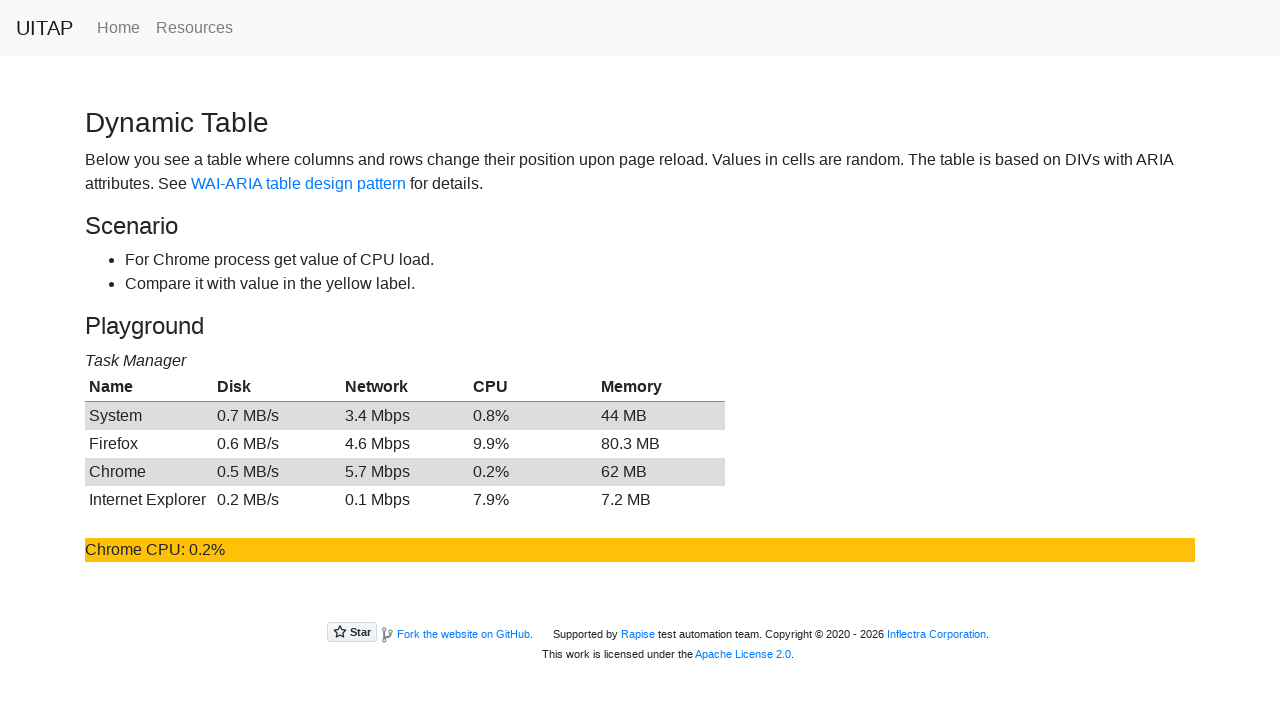

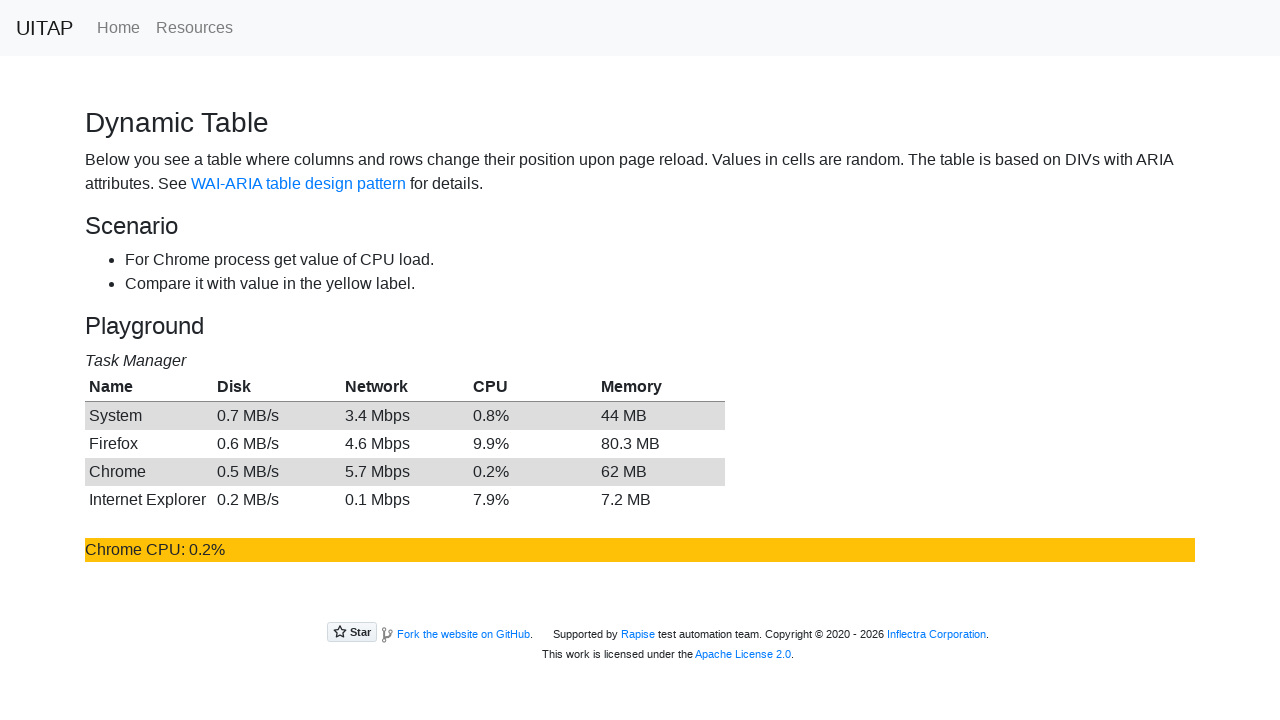